Tests that phone number validation triggers an error when more than 12 digits are entered in the registration form.

Starting URL: https://dashboard.melaka.app/register

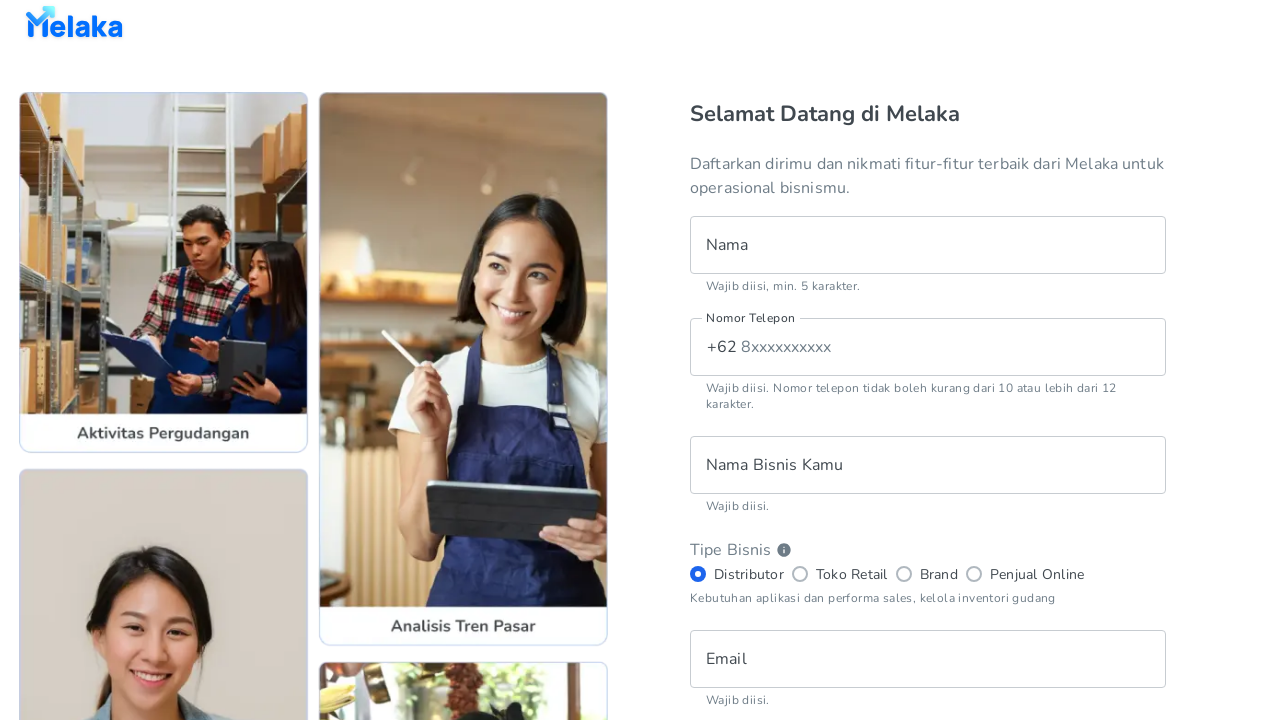

Filled name field with 'Adillah Fatih' on internal:testid=[data-testid="register__text-field__name"s]
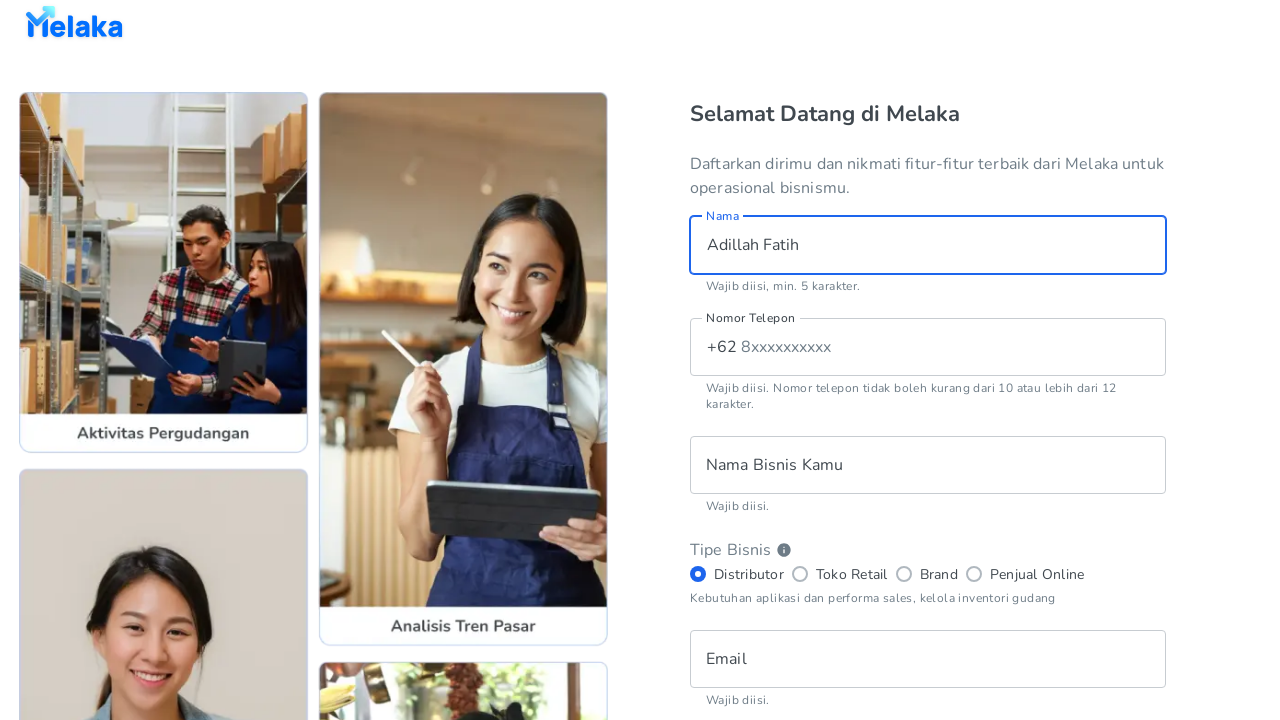

Filled phone number field with invalid 16-digit number '8123456789123456' on internal:testid=[data-testid="register__text-field__phone-number"s]
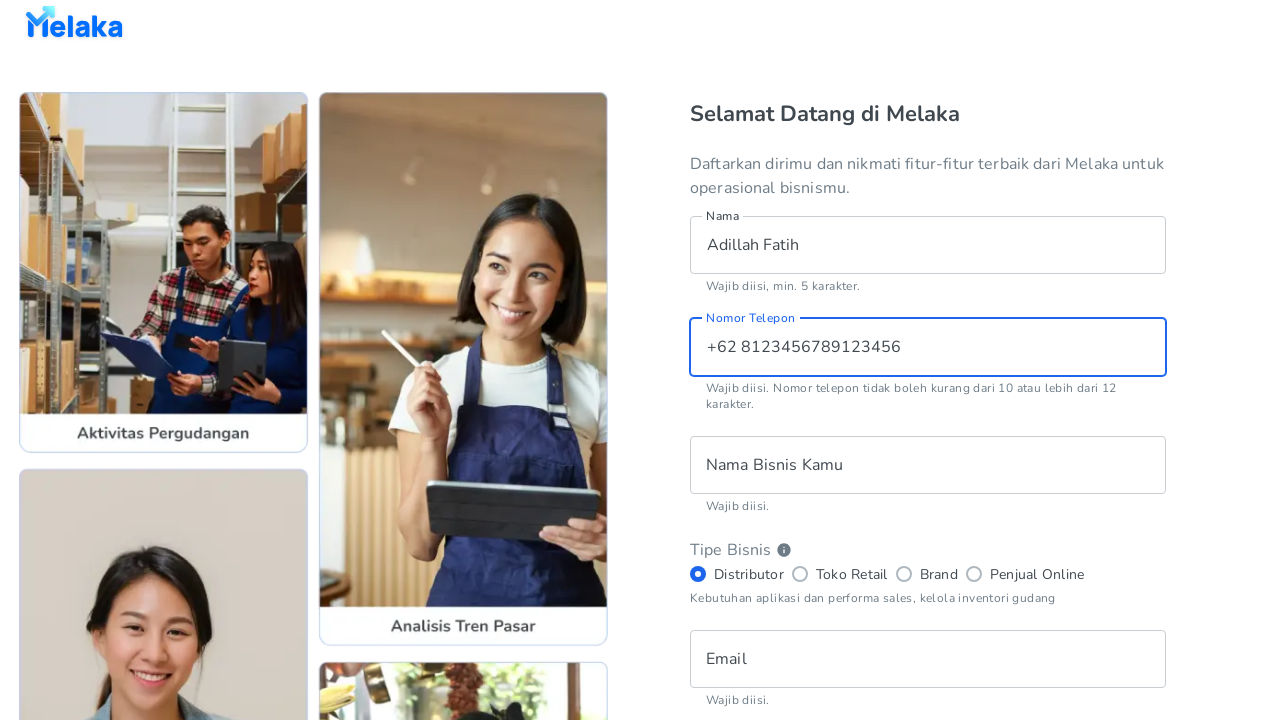

Filled business name field with 'Fatih Handmade' on internal:testid=[data-testid="register__text-field__business-name"s]
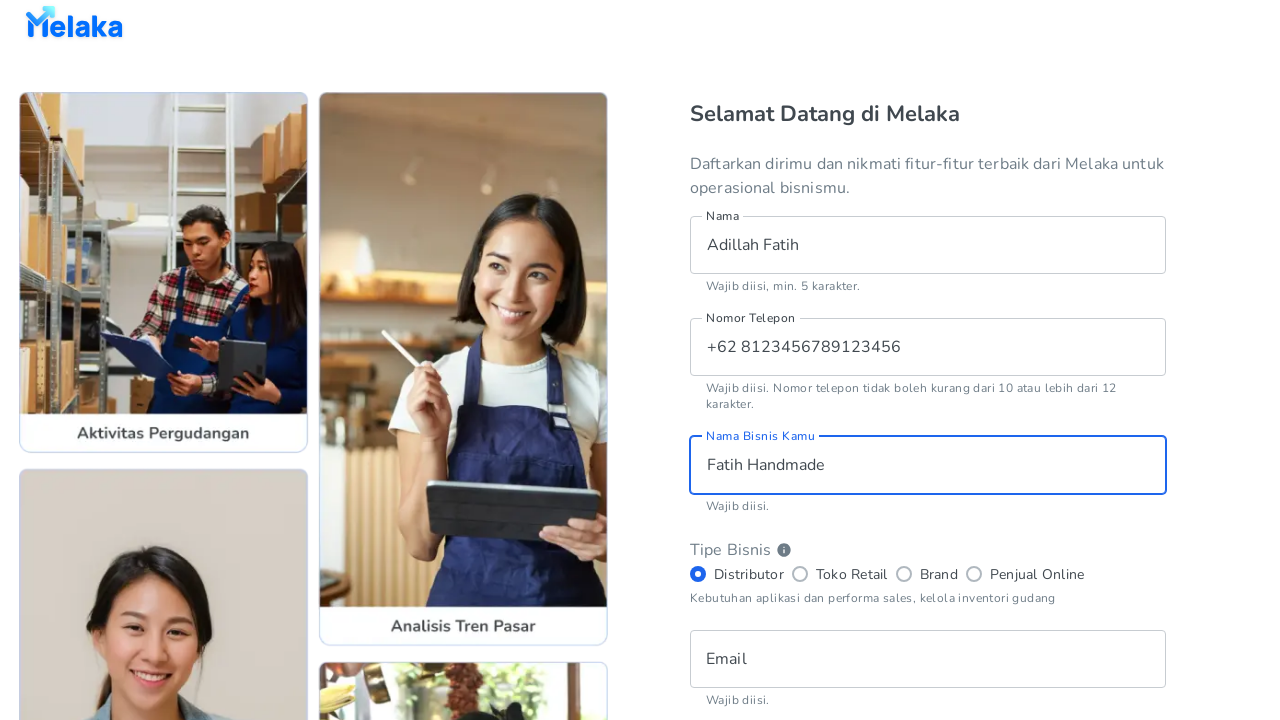

Filled email field with 'fatih-handmade@email.com' on internal:testid=[data-testid="register__text-field__email"s]
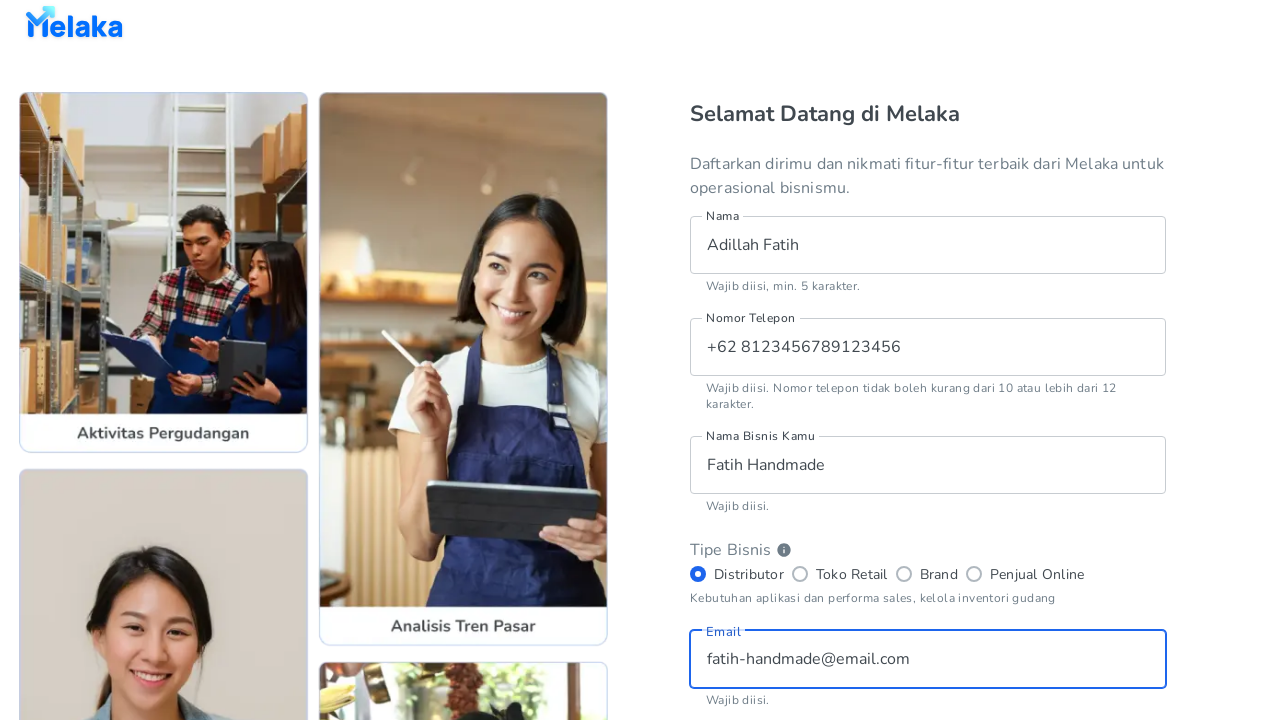

Filled password field with 'CobaPassword123' on internal:testid=[data-testid="register__text-field__password"s]
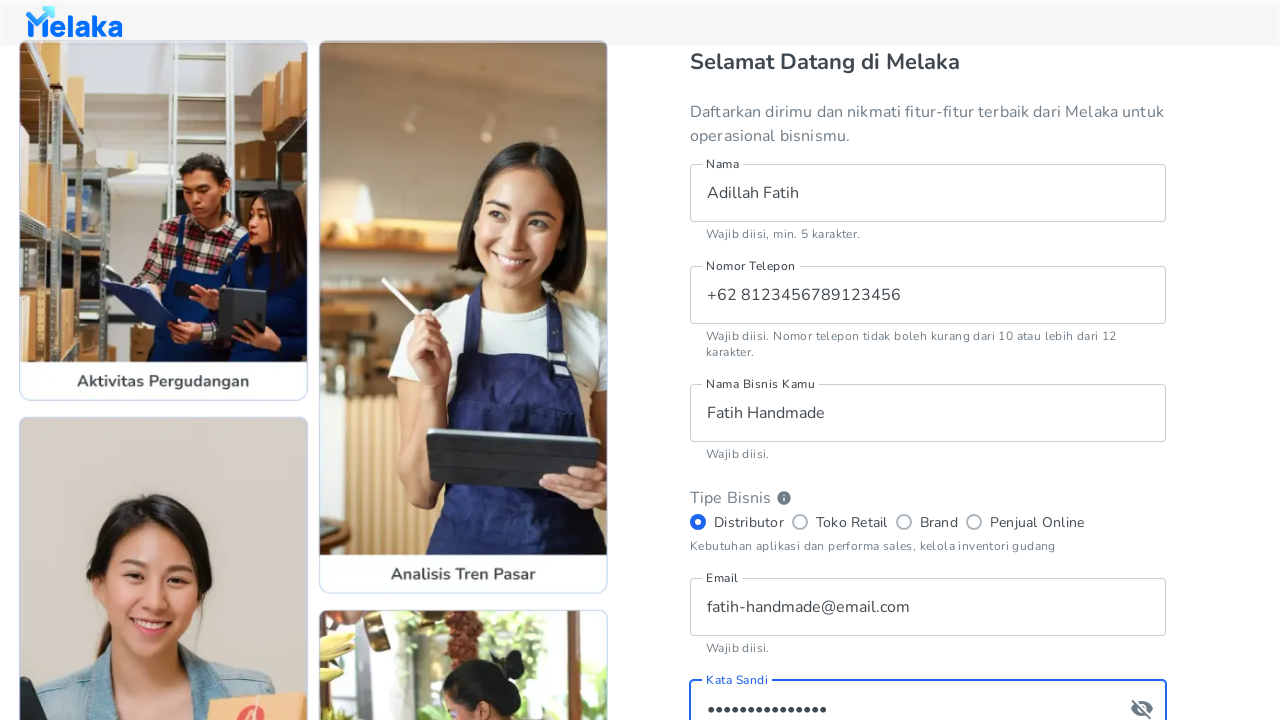

Filled confirm password field with 'CobaPassword123' on internal:testid=[data-testid="register__text-field__confirm-password"s]
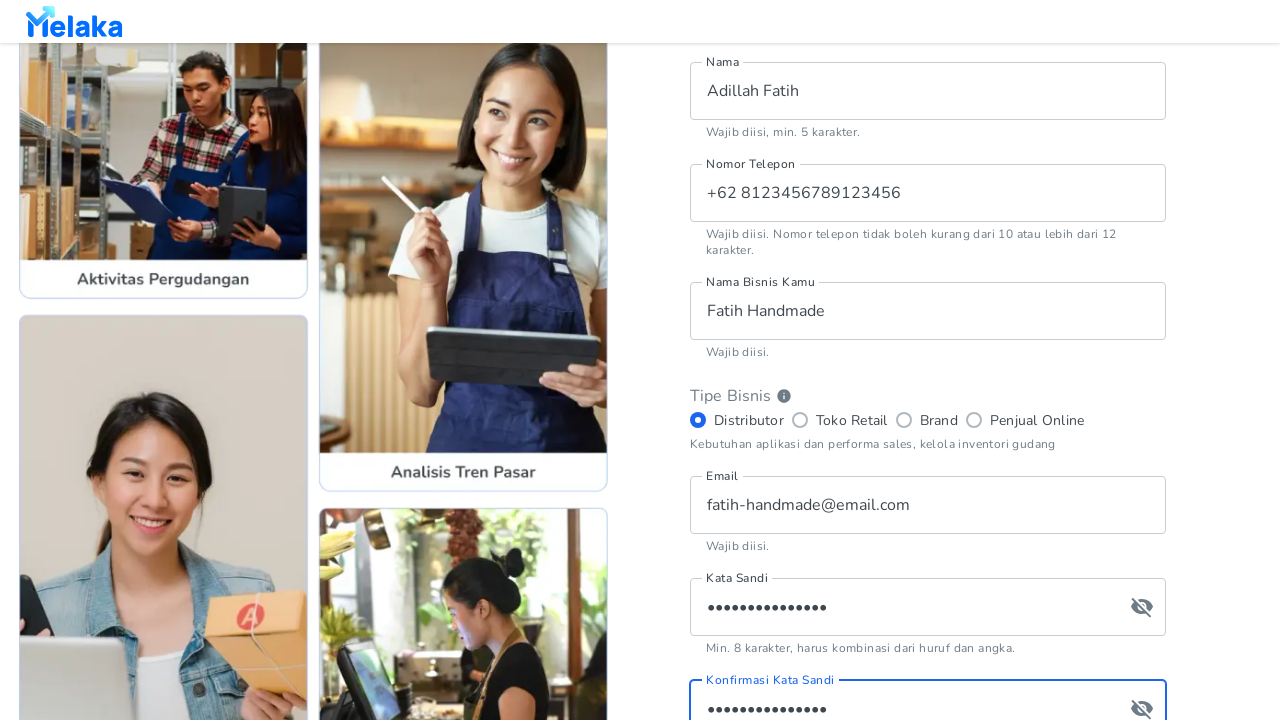

Selected distributor radio button on internal:testid=[data-testid="register__radio-button__distributor"s]
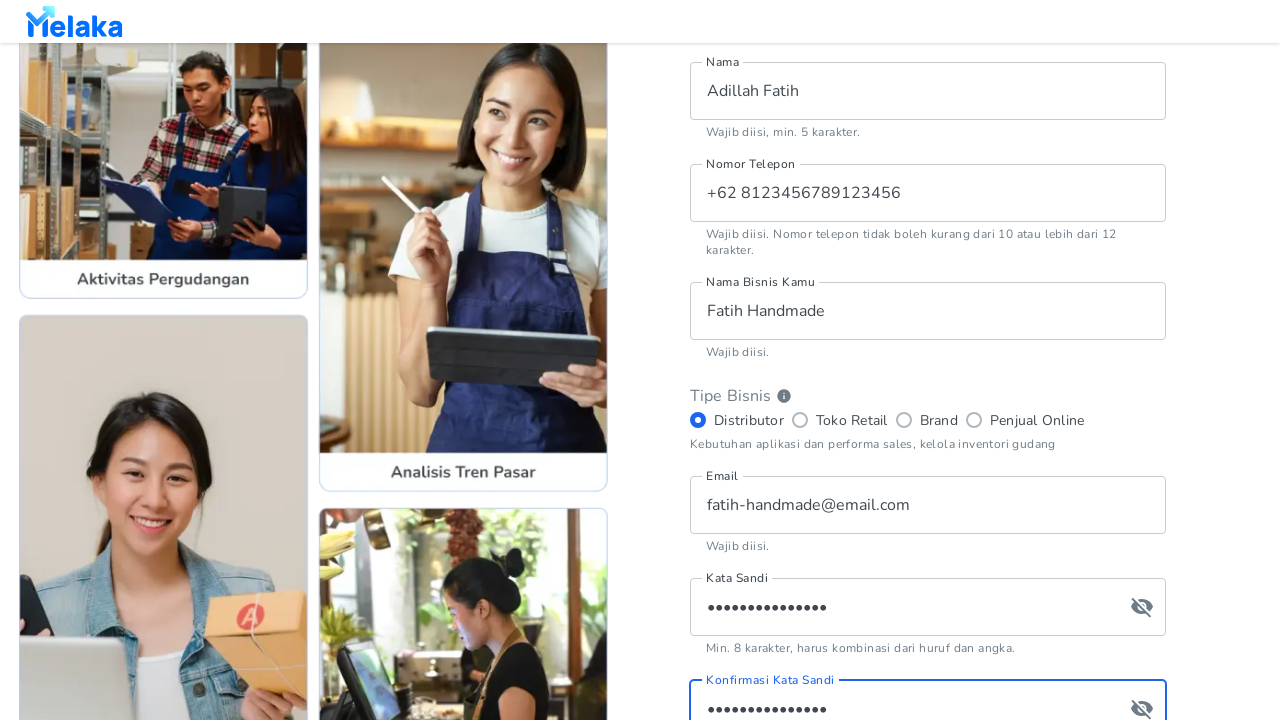

Checked terms and conditions checkbox at (700, 502) on internal:testid=[data-testid="register__checkbox__tnc"s]
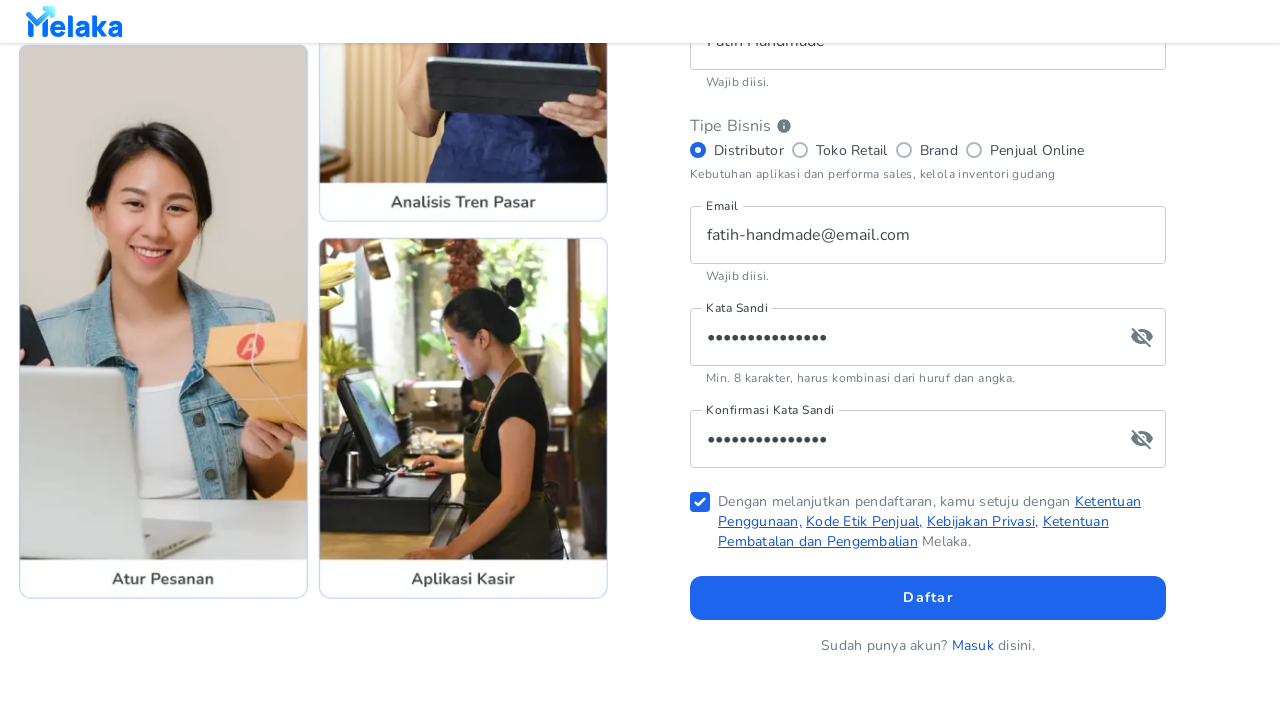

Clicked sign up button at (928, 598) on internal:testid=[data-testid="register__button__sign-up"s]
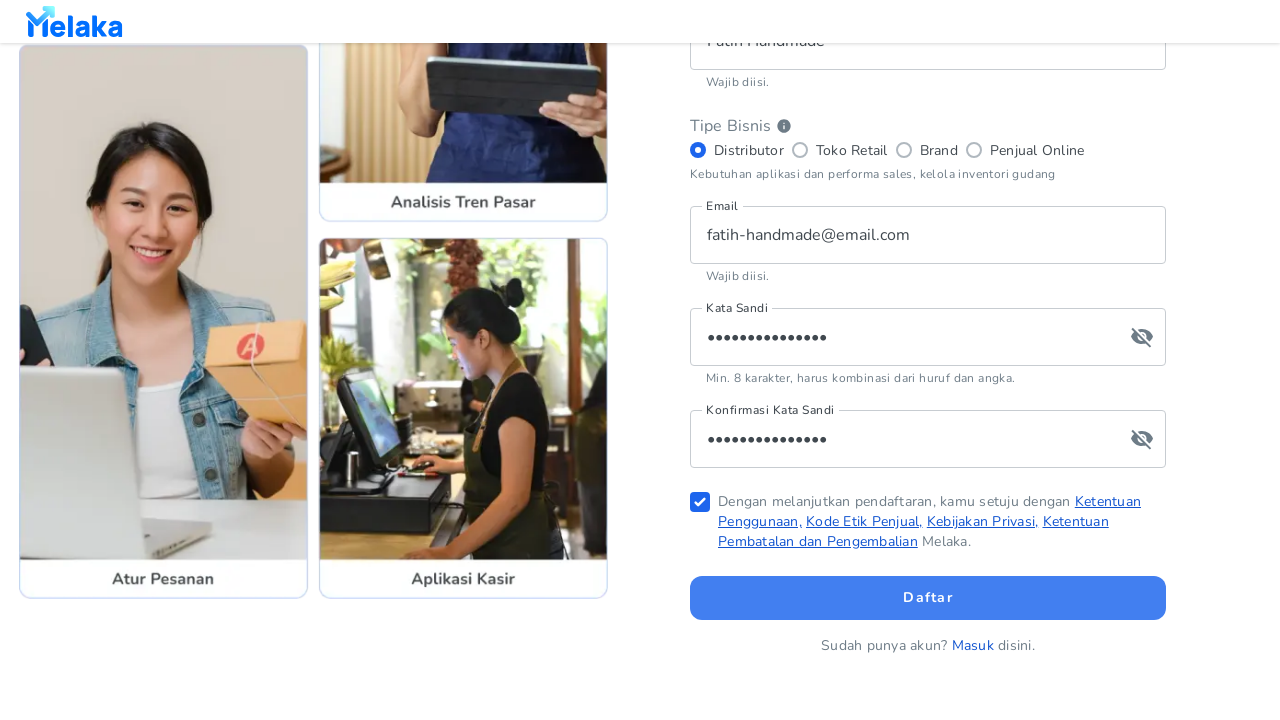

Phone number error message appeared, validating that more than 12 digits triggered an error
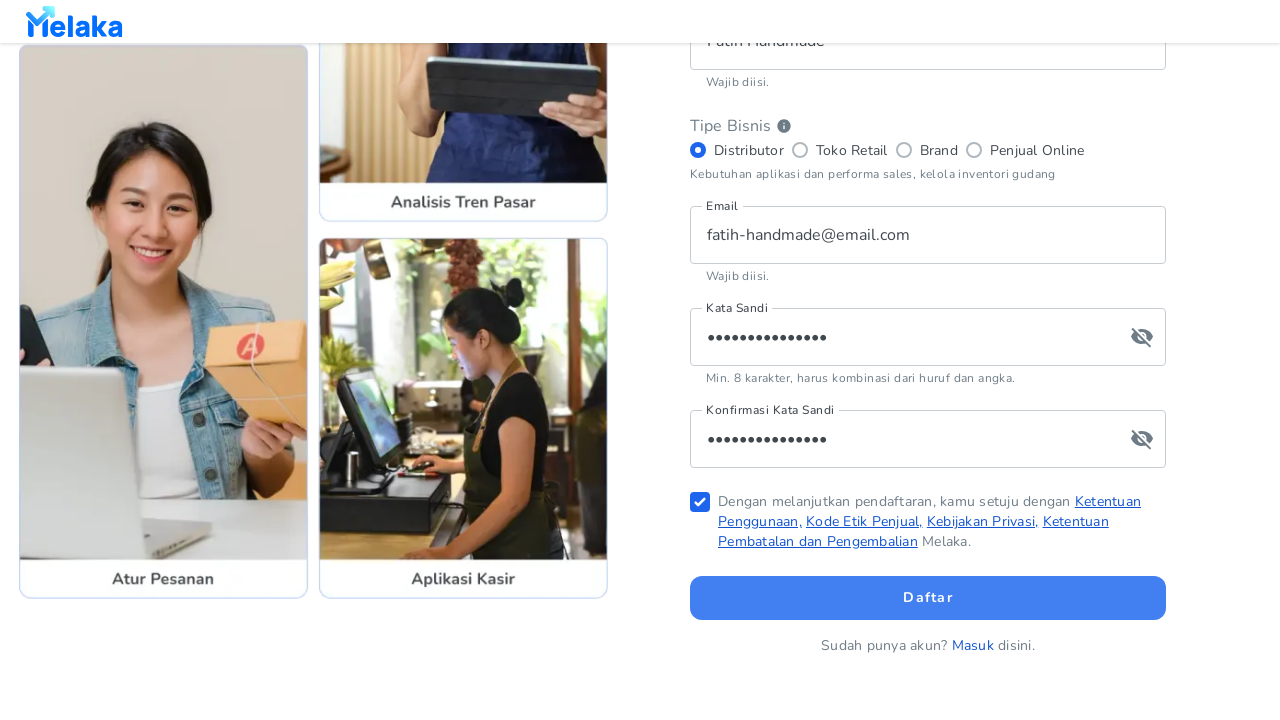

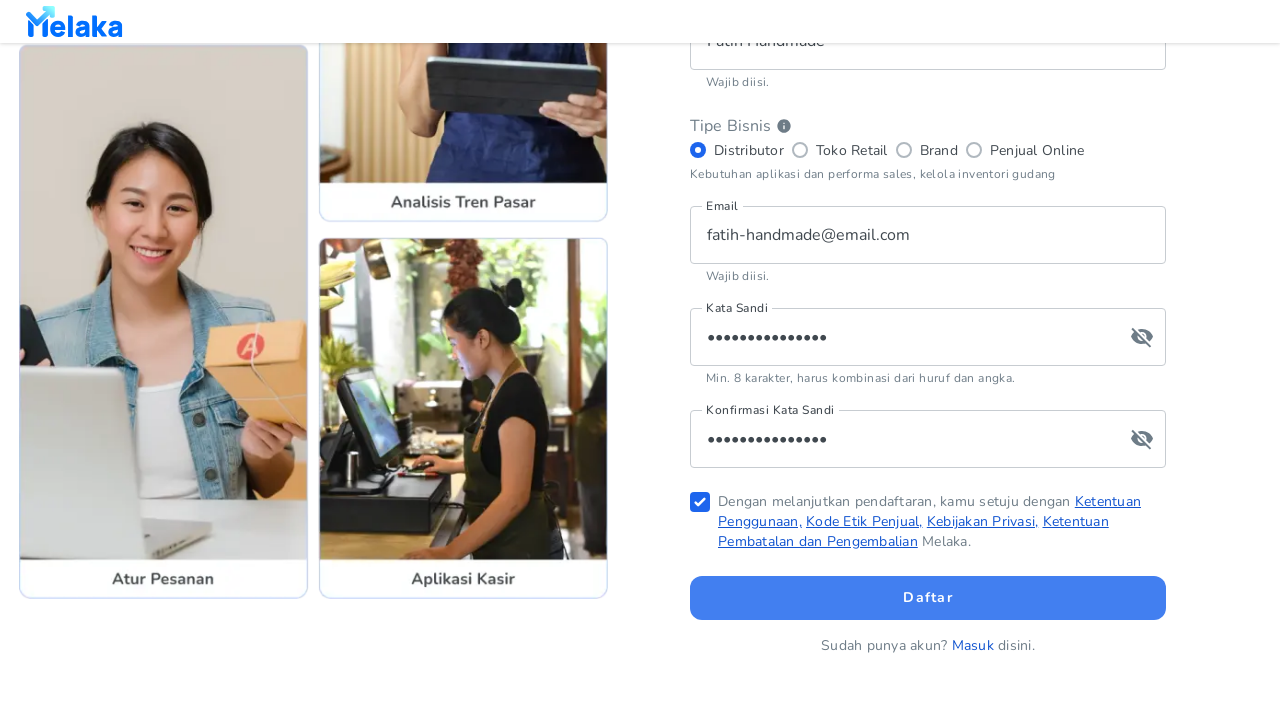